Tests the text box form on DemoQA by navigating to Elements, selecting Text Box, filling in user details and addresses, submitting the form, and verifying the Text Box header text.

Starting URL: https://demoqa.com/

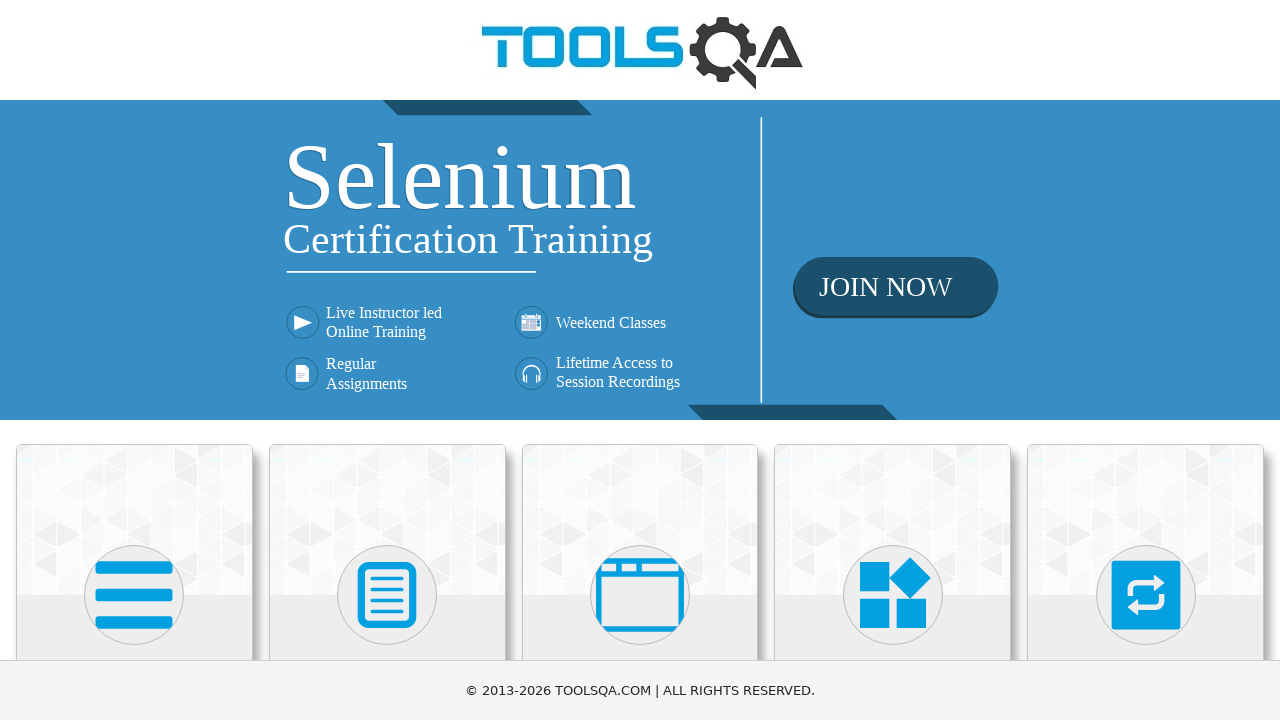

Scrolled down to view the Elements card
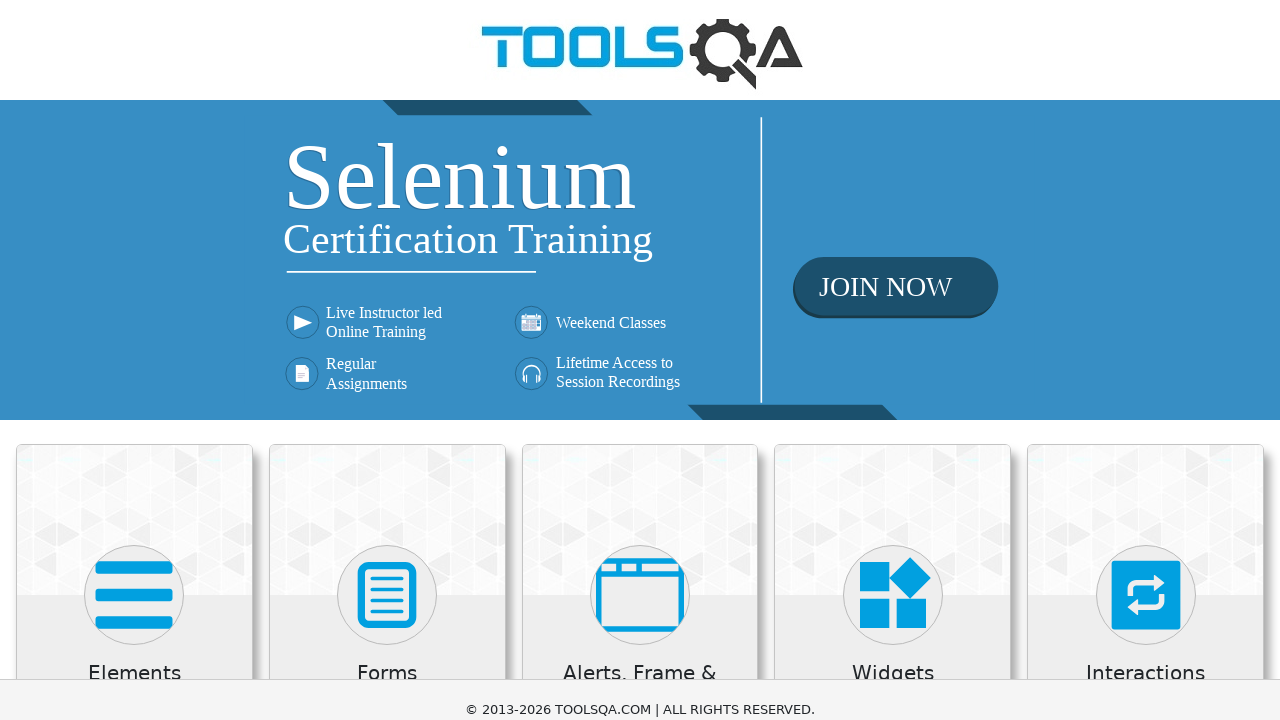

Clicked on Elements card to navigate to Elements section at (134, 520) on div.card:has-text('Elements')
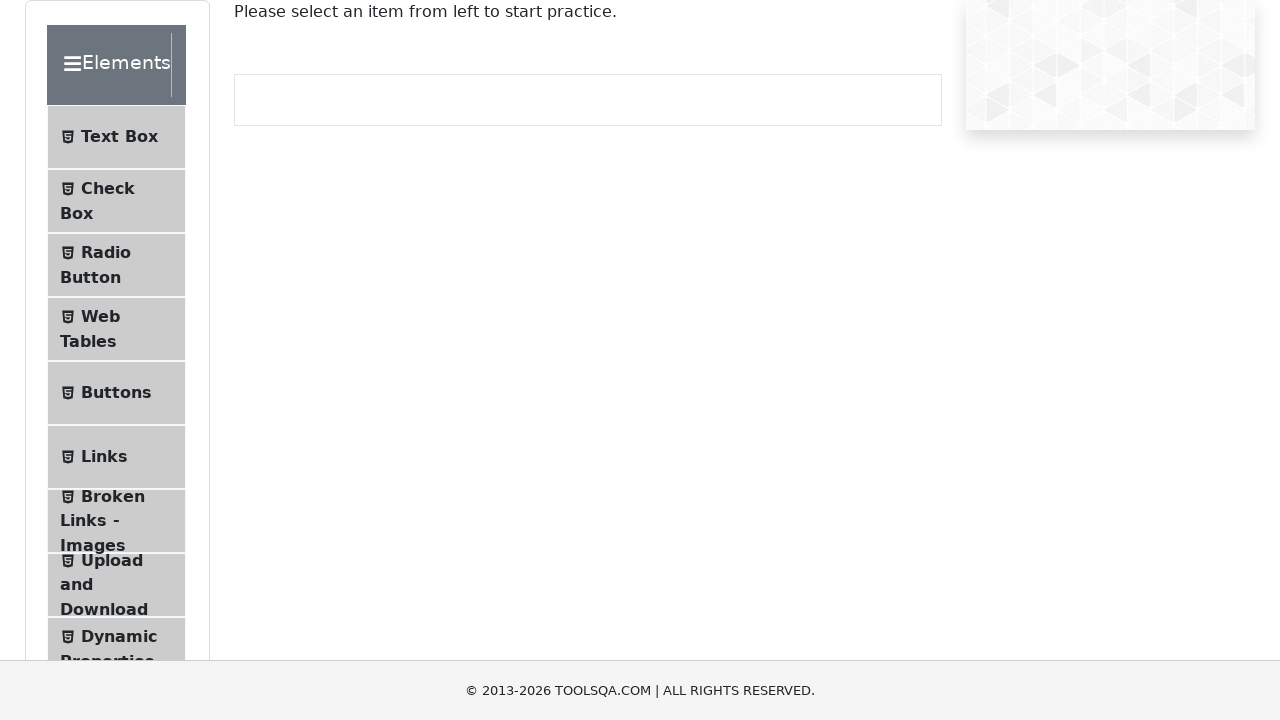

Clicked on Text Box menu item at (116, 137) on li:has-text('Text Box')
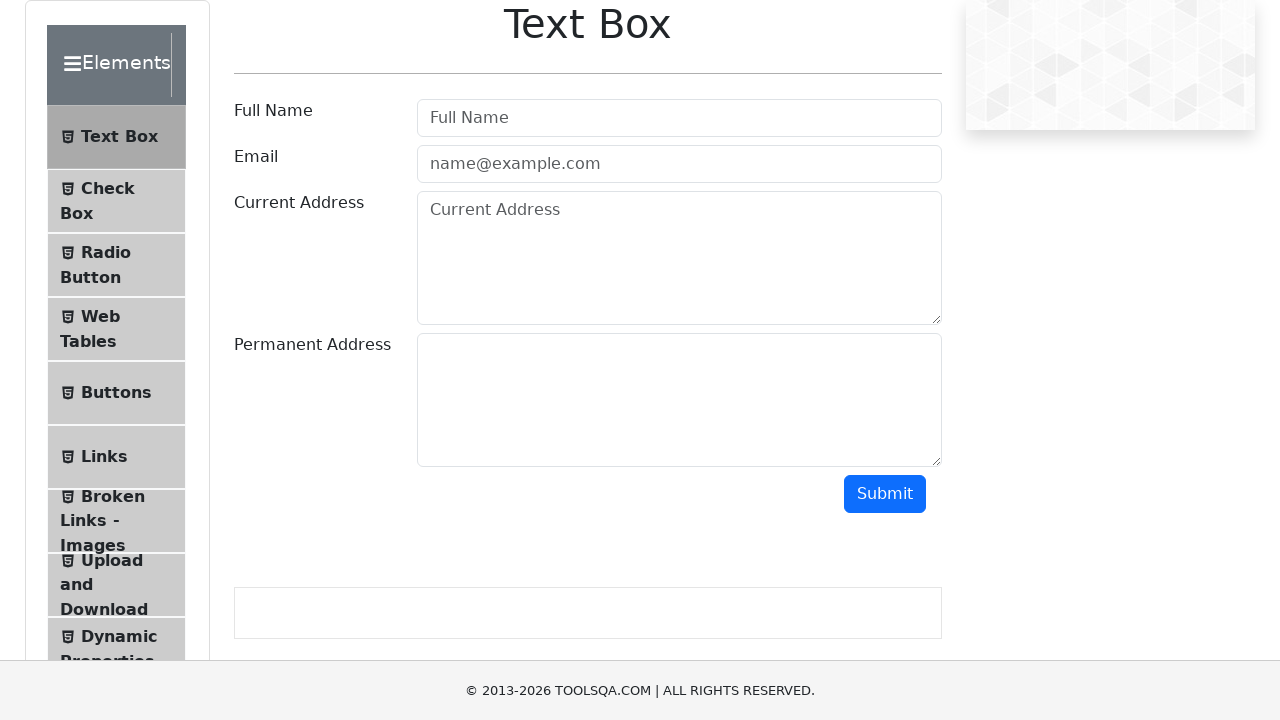

Filled in Full Name field with 'Juan Cruz' on input#userName
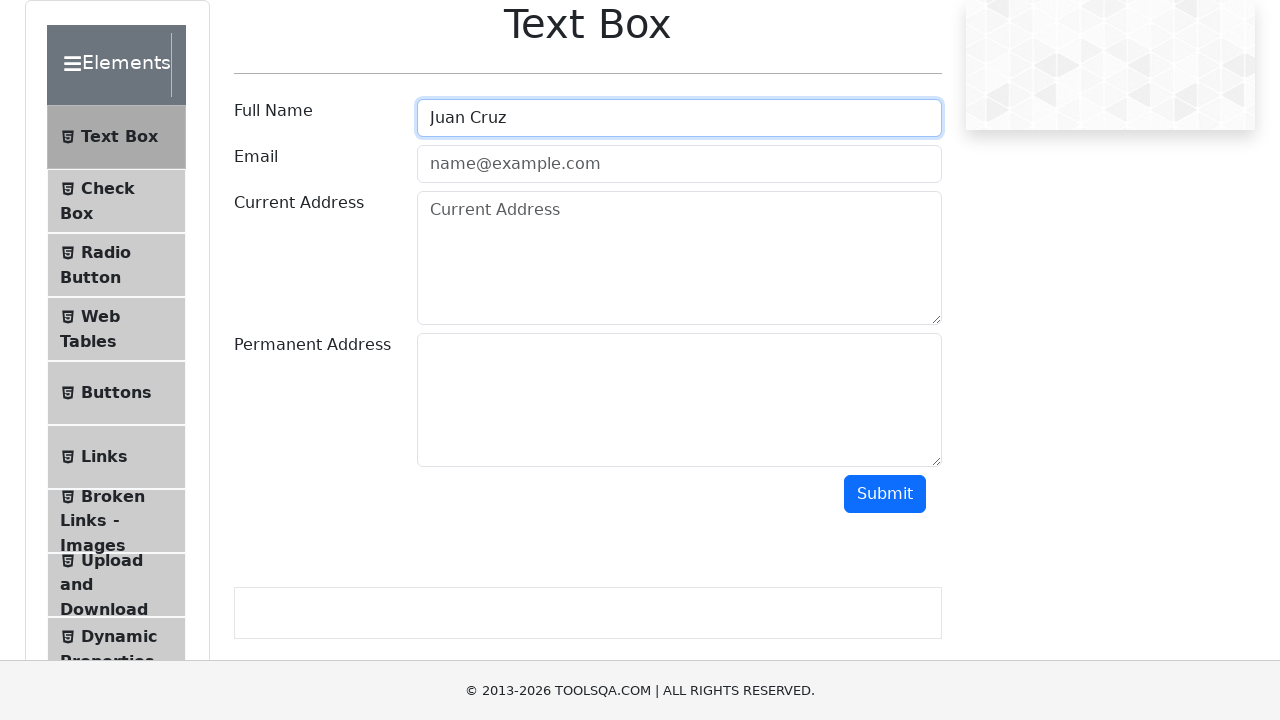

Filled in Email field with 'juancmouhape@gmail.com' on input#userEmail
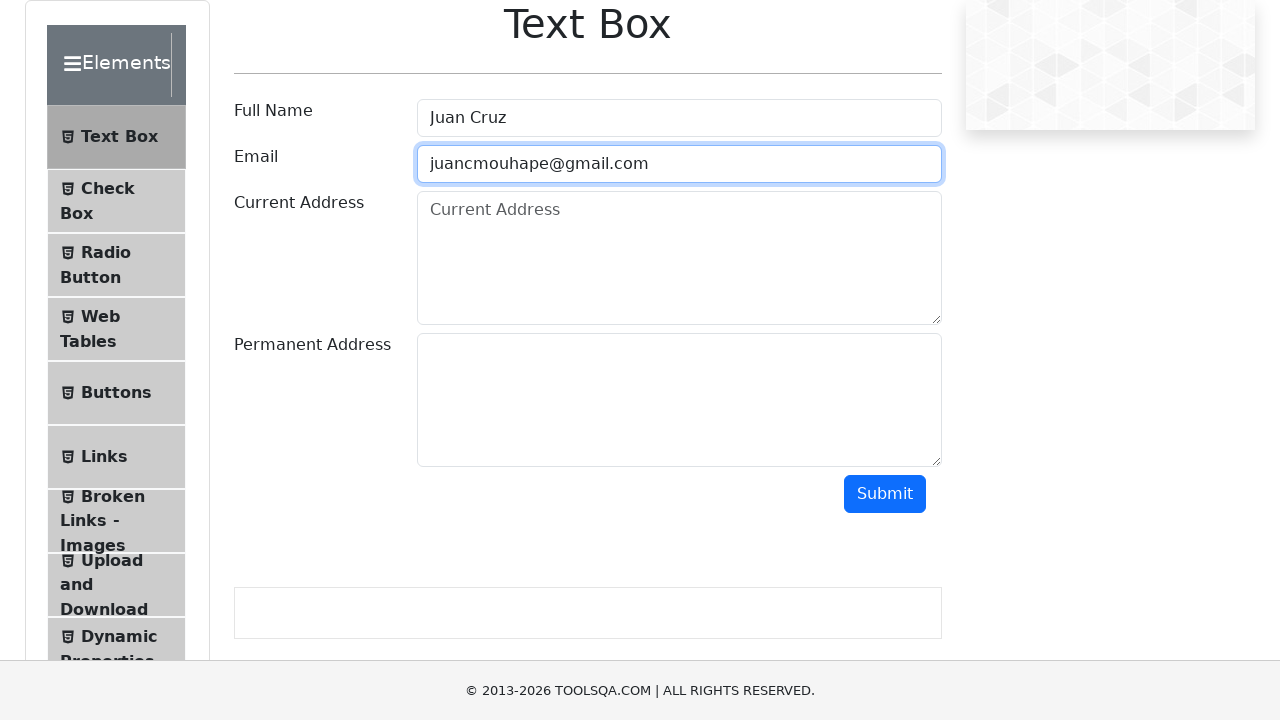

Filled in Current Address field with 'Dir uno' on textarea#currentAddress
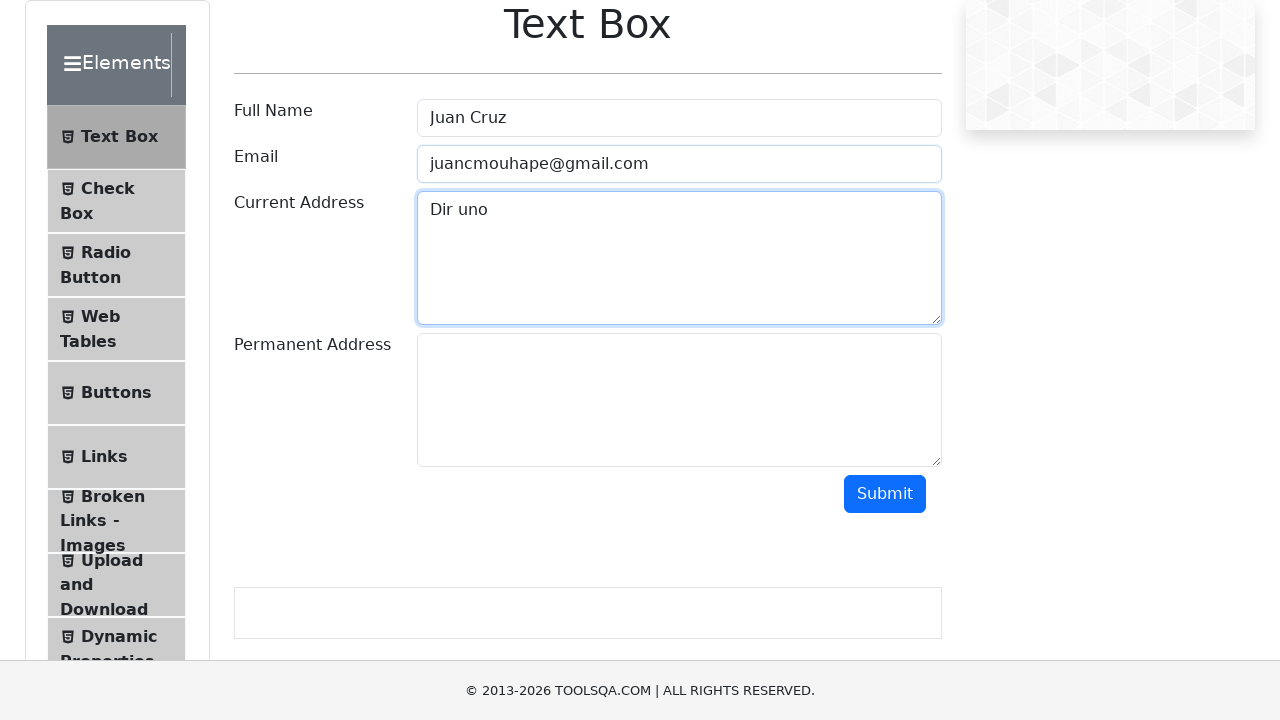

Filled in Permanent Address field with 'Dir dos' on textarea#permanentAddress
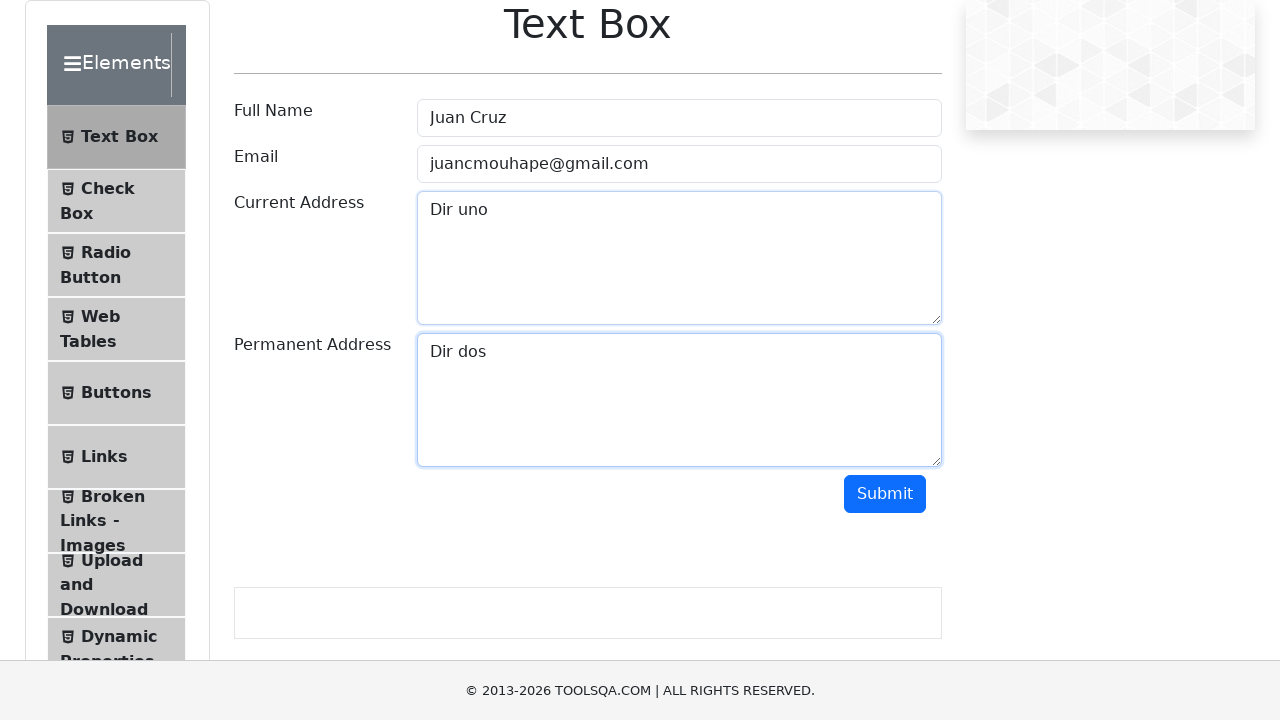

Scrolled down to view the submit button
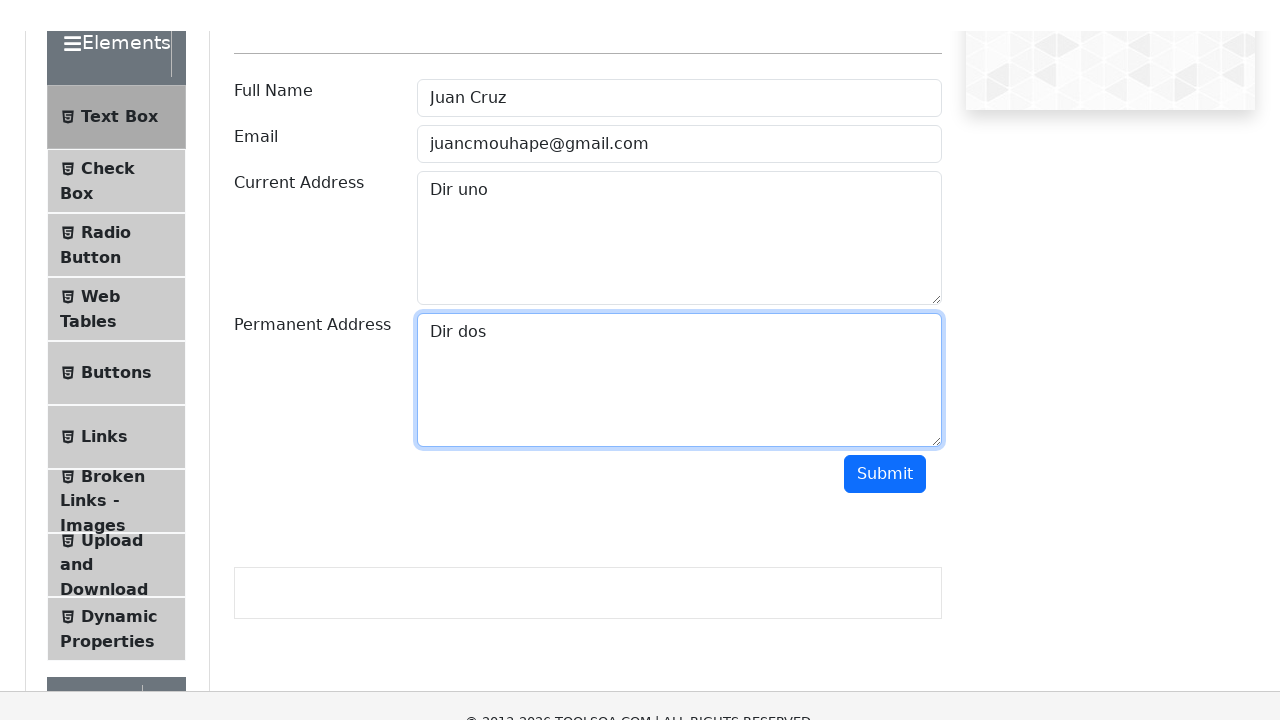

Clicked the Submit button to submit the form at (885, 378) on button#submit
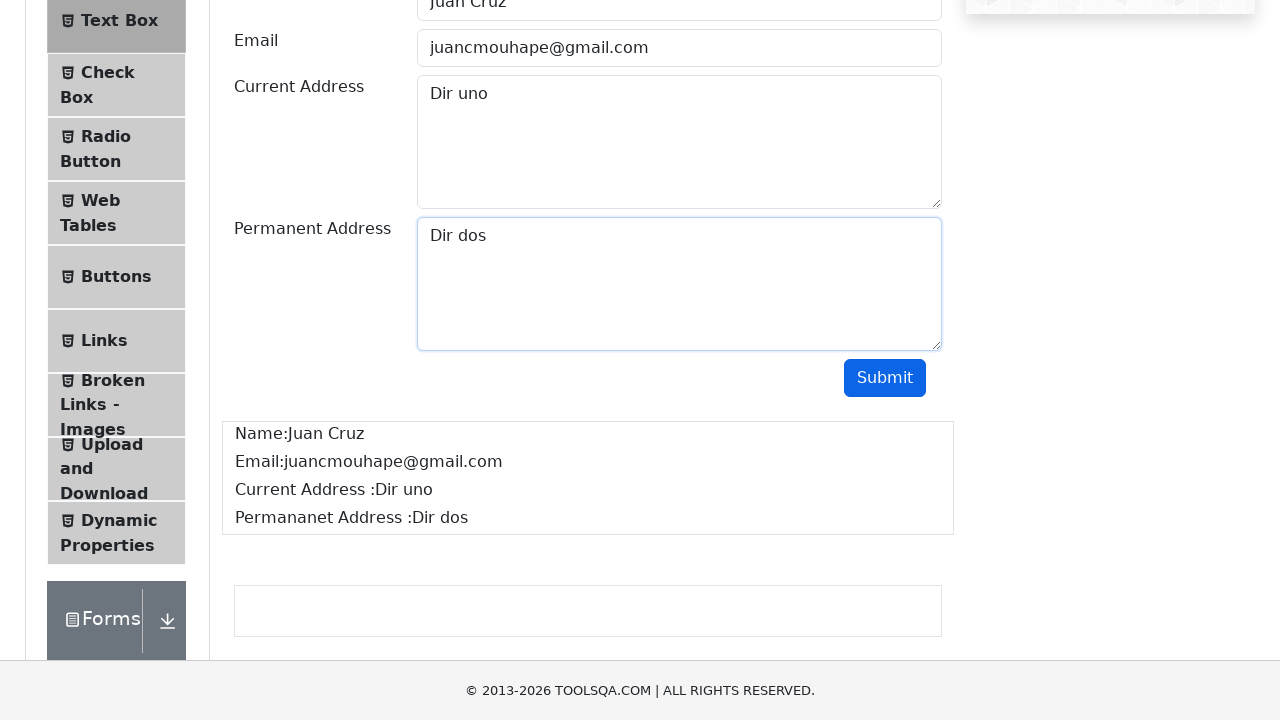

Clicked on the Text Box header div at (640, 360) on div:has-text('Text Box')
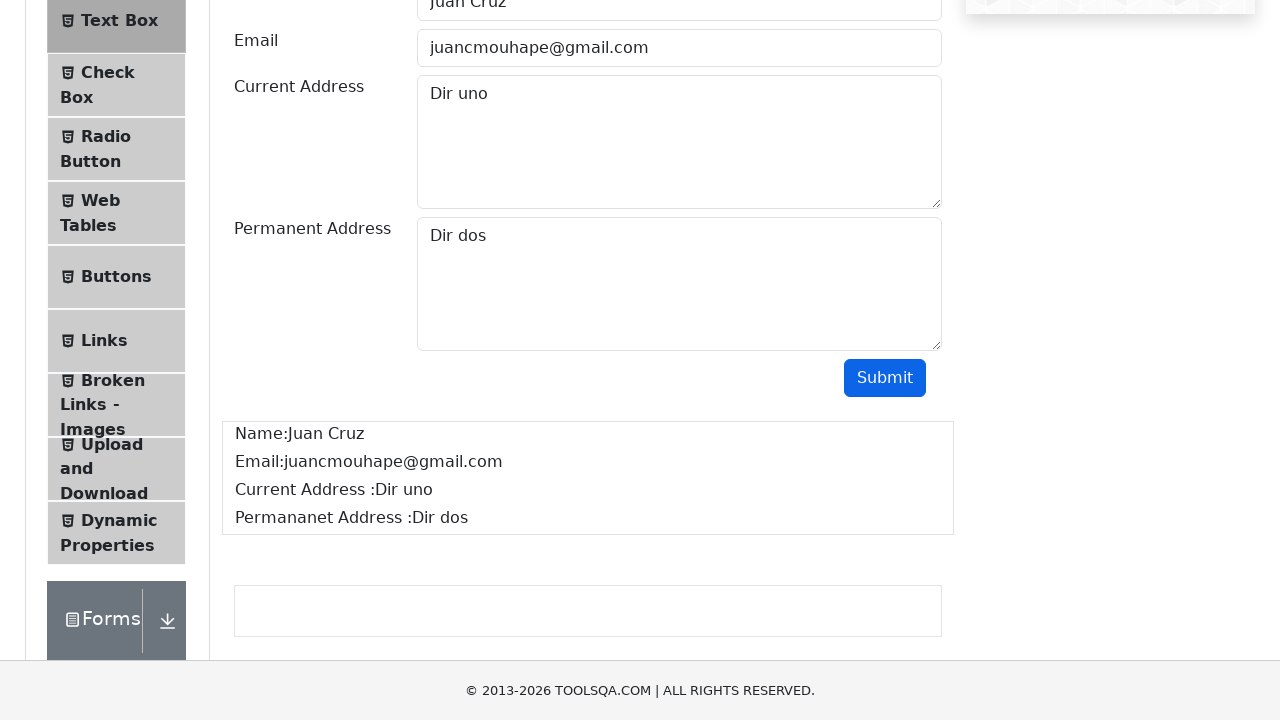

Verified Text Box header text is present
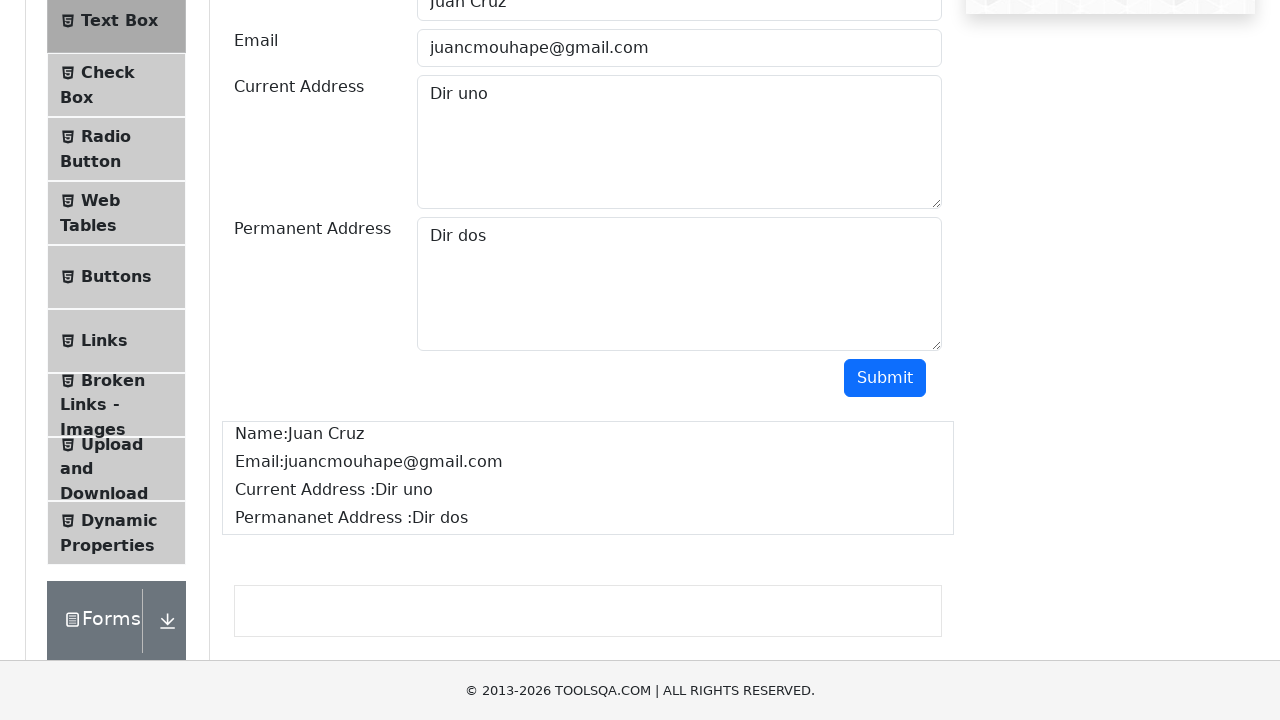

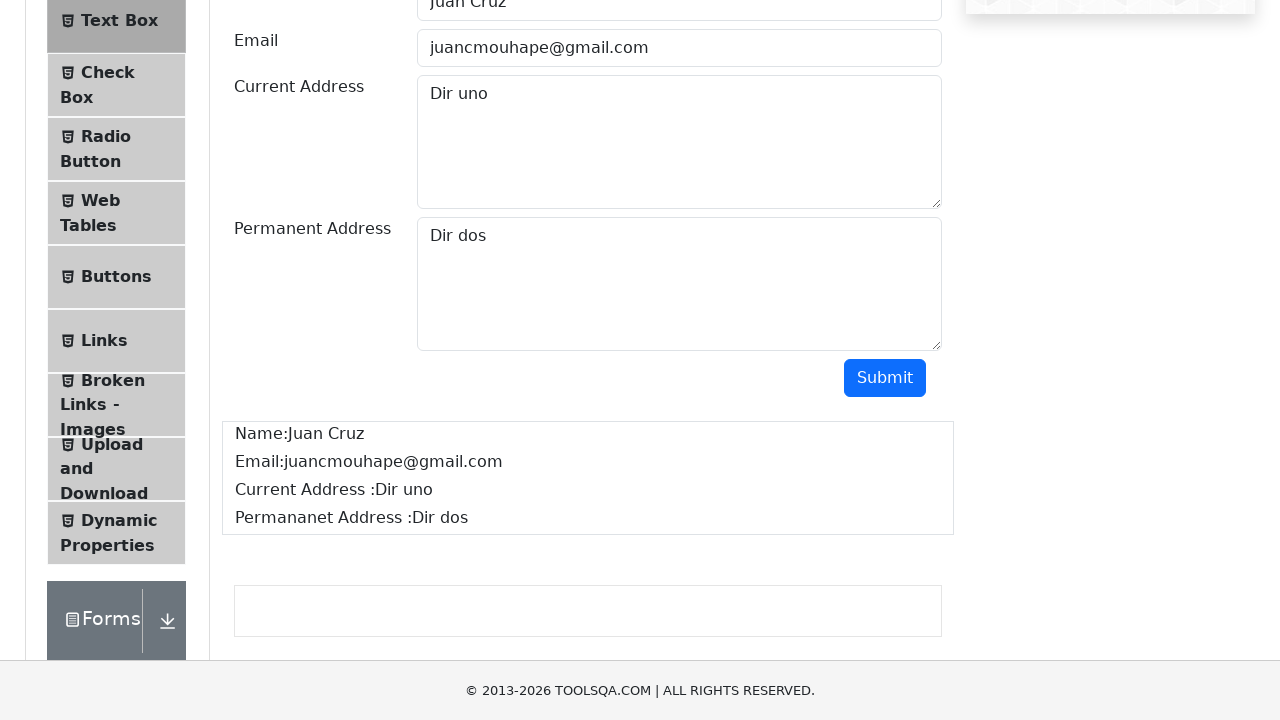